Waits until the page title contains 'DuckDuckGo' and verifies it

Starting URL: https://duckduckgo.com/

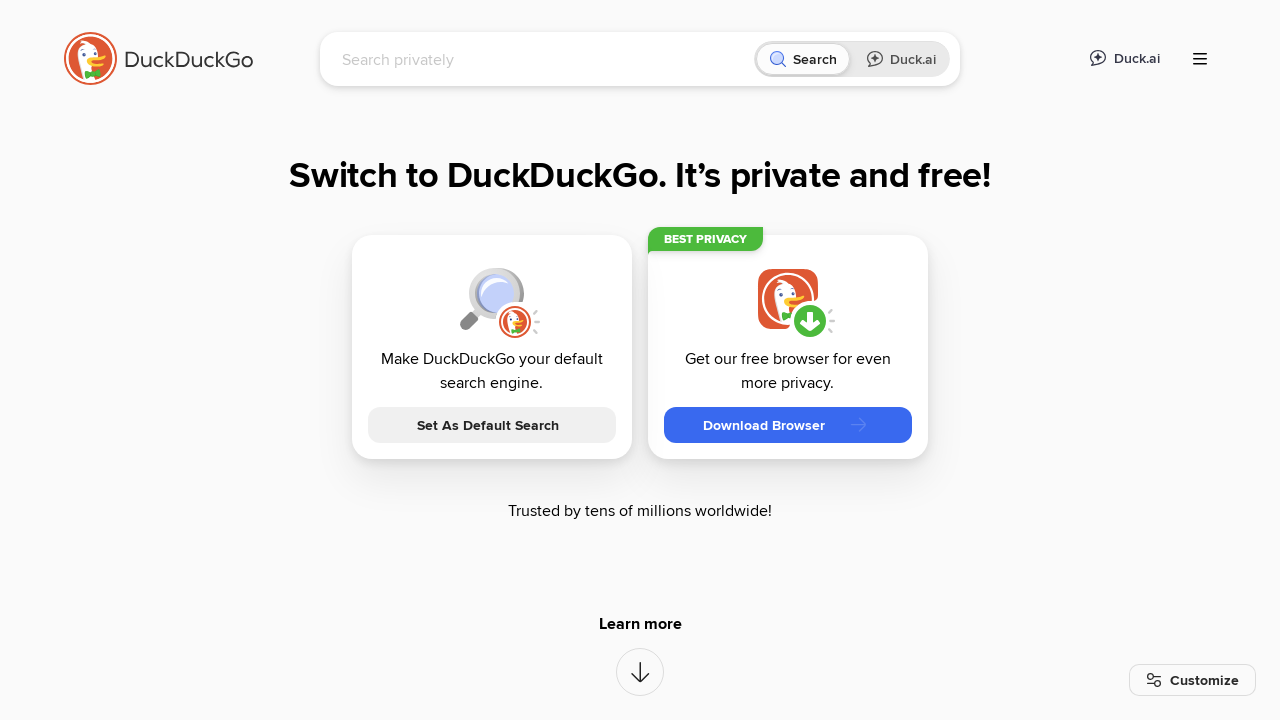

Waited for page title to contain 'DuckDuckGo'
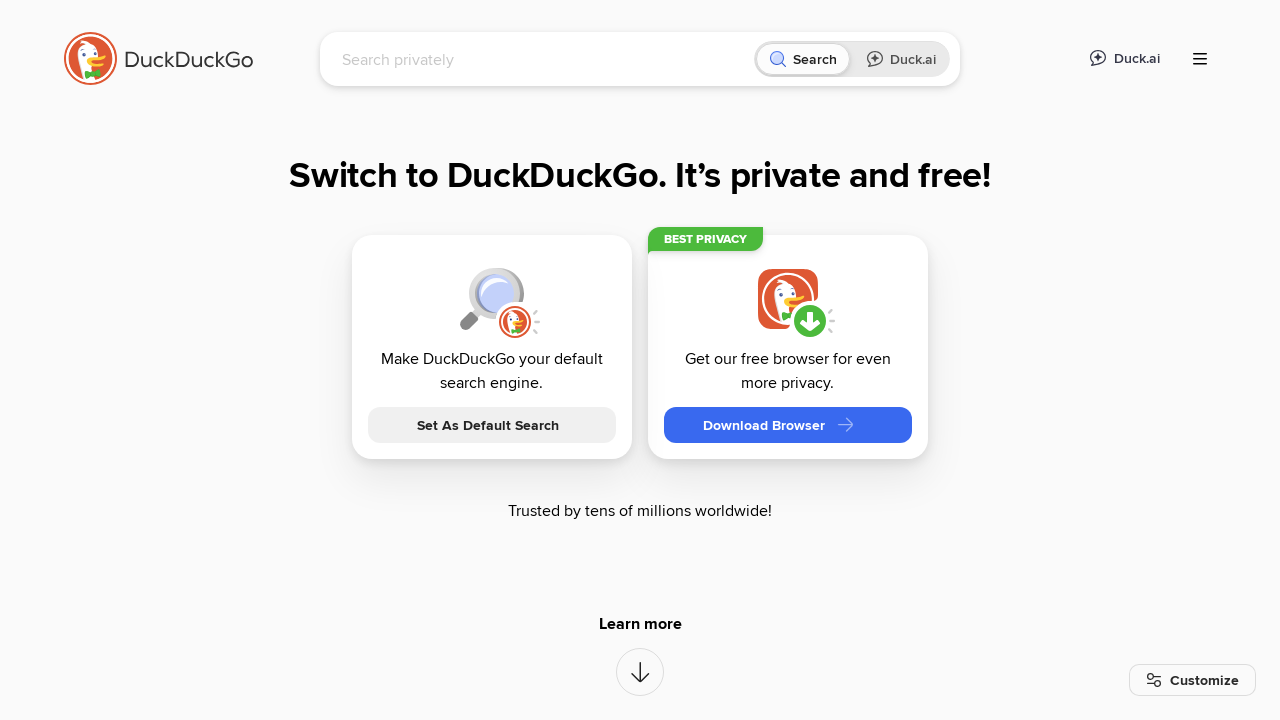

Verified page title contains 'DuckDuckGo'
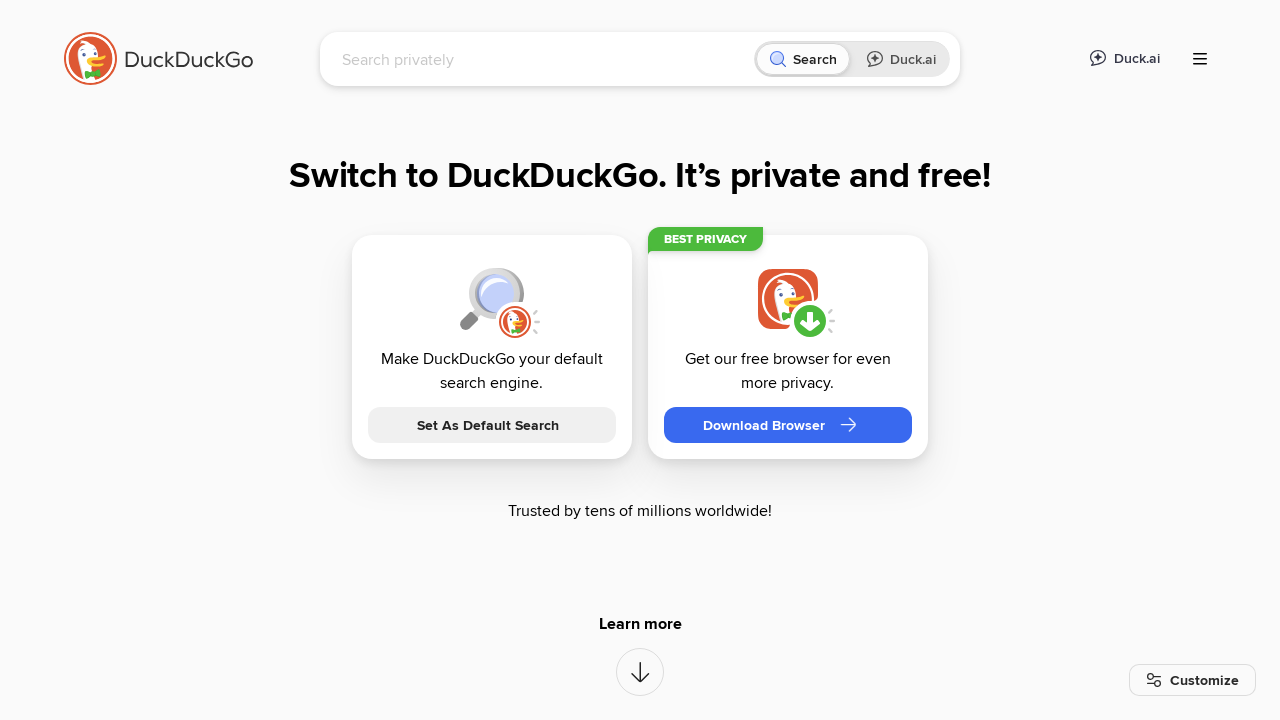

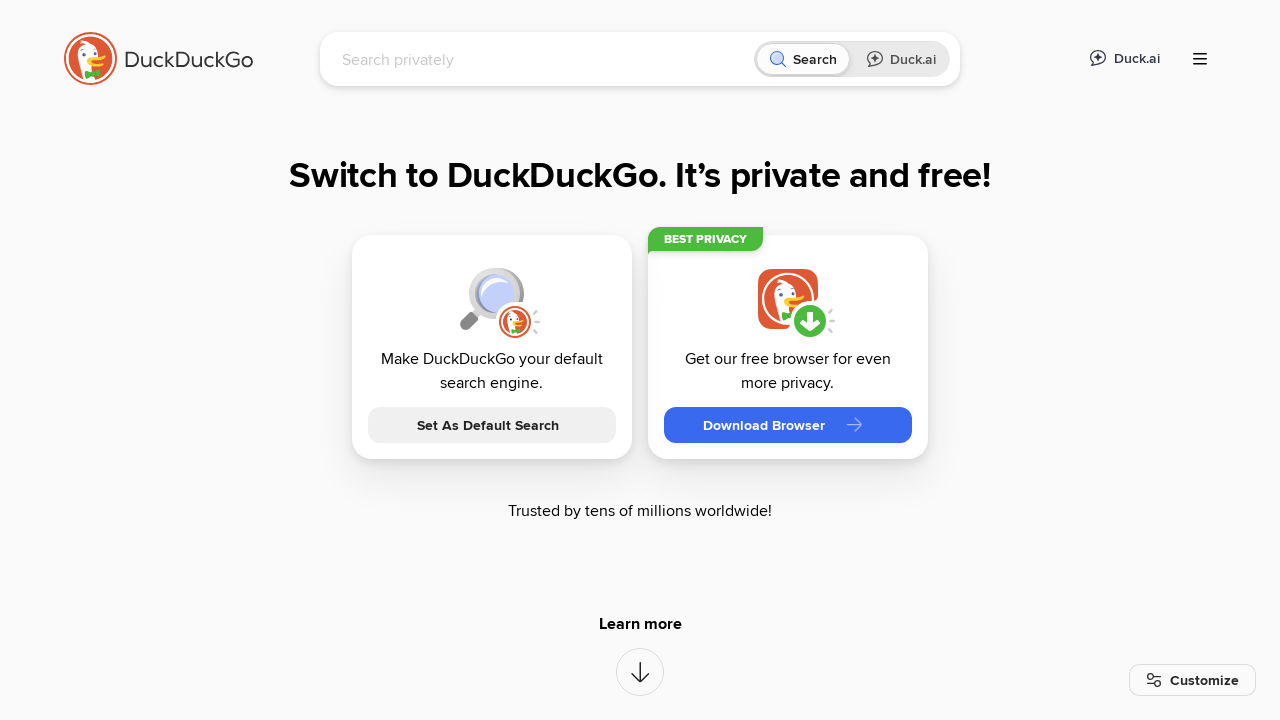